Tests the resizable functionality by dragging the resize handle to change the element size

Starting URL: https://jqueryui.com/resizable/

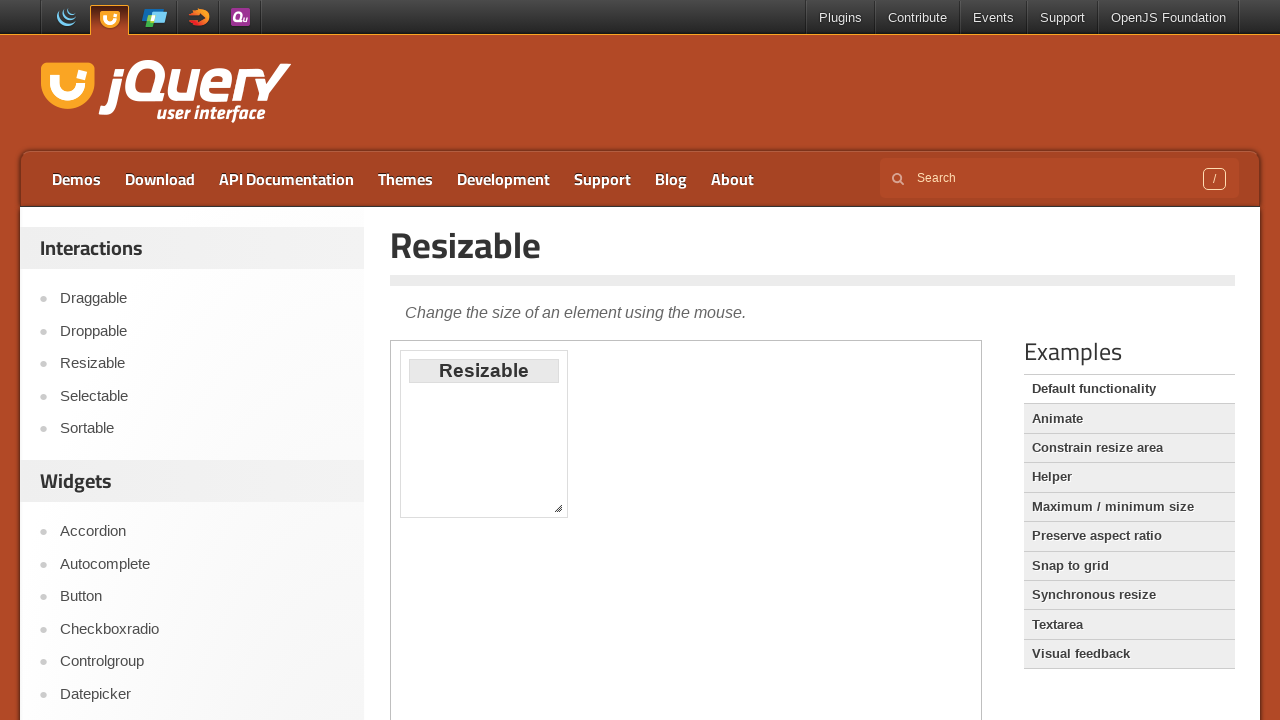

Located the demo iframe
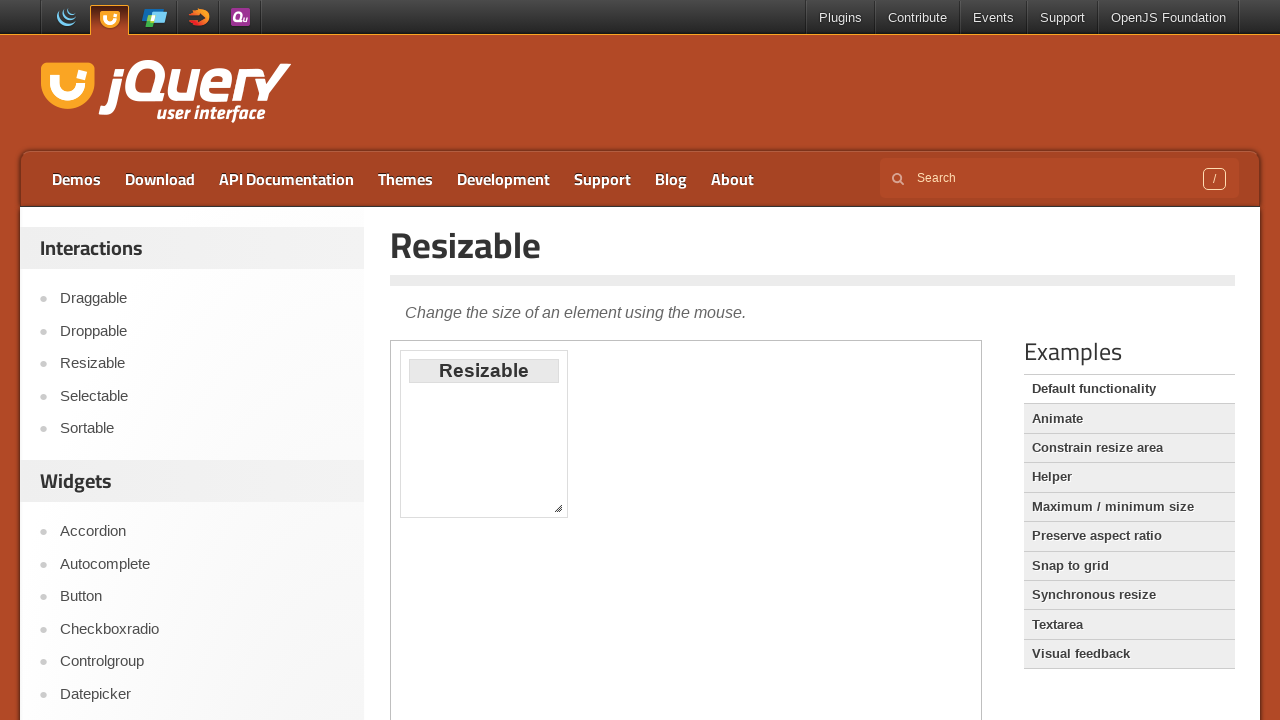

Located the southeast resize handle
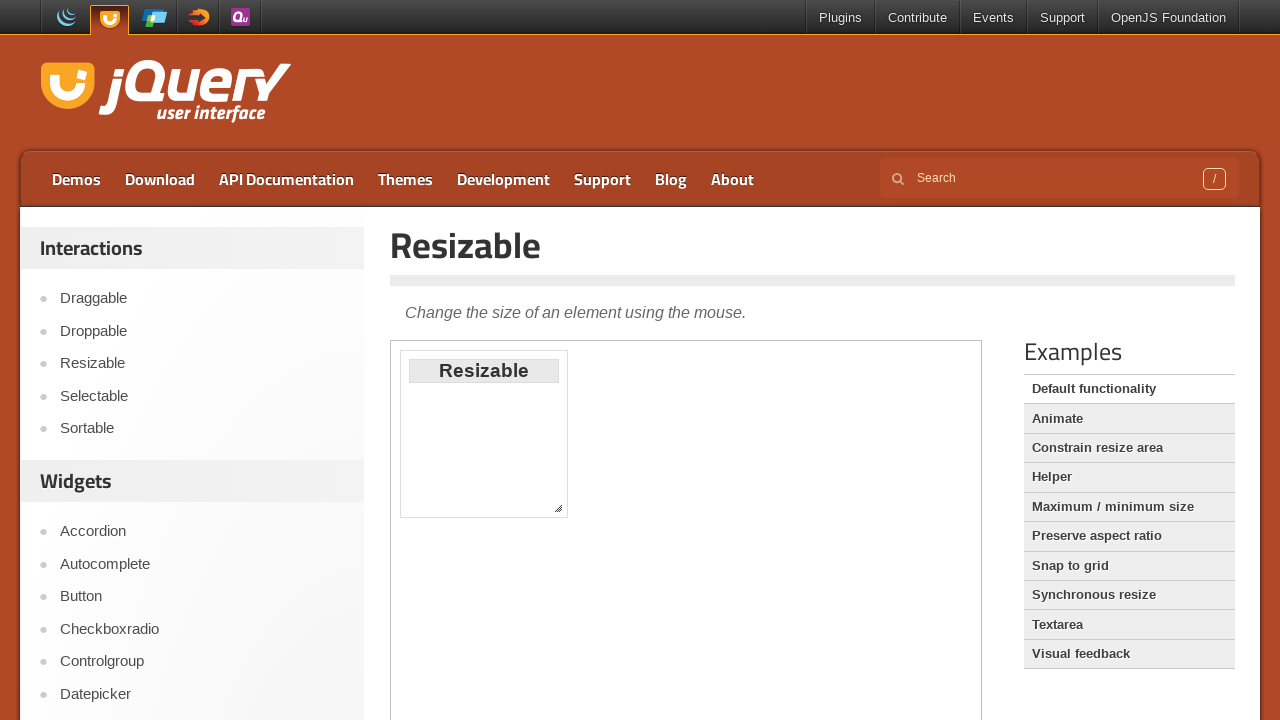

Retrieved bounding box of resize handle
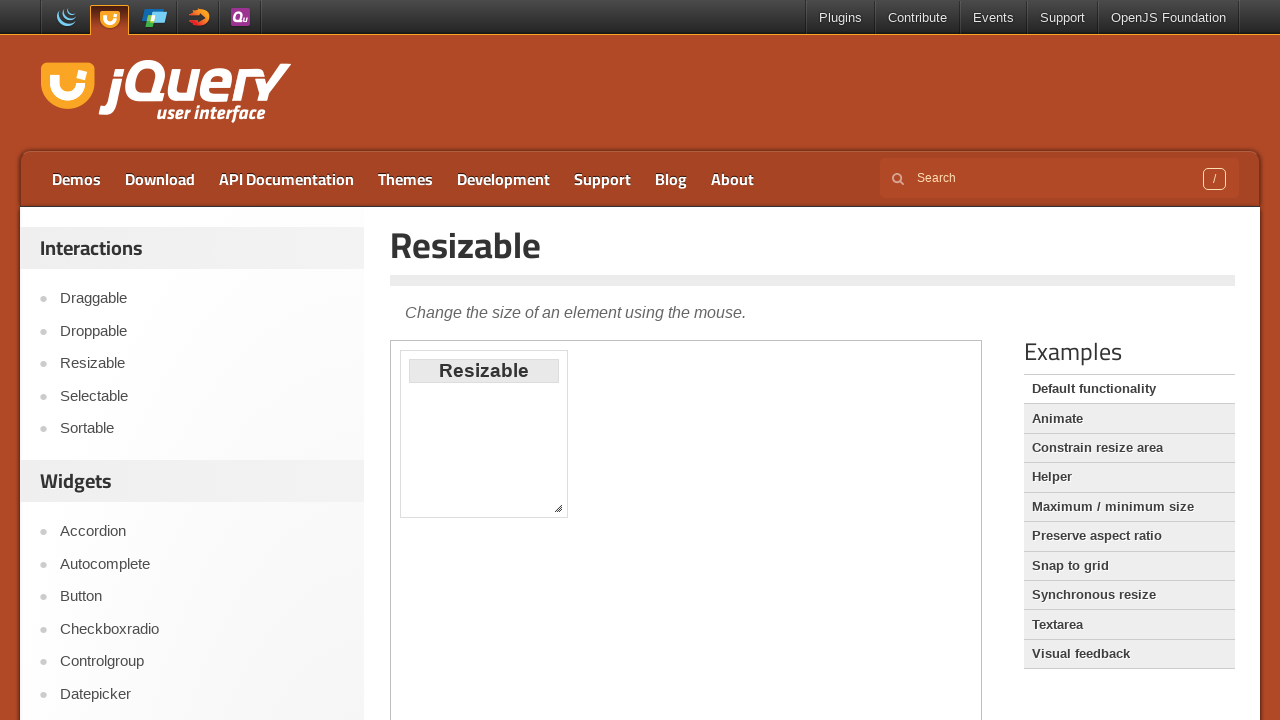

Moved mouse to center of resize handle at (558, 508)
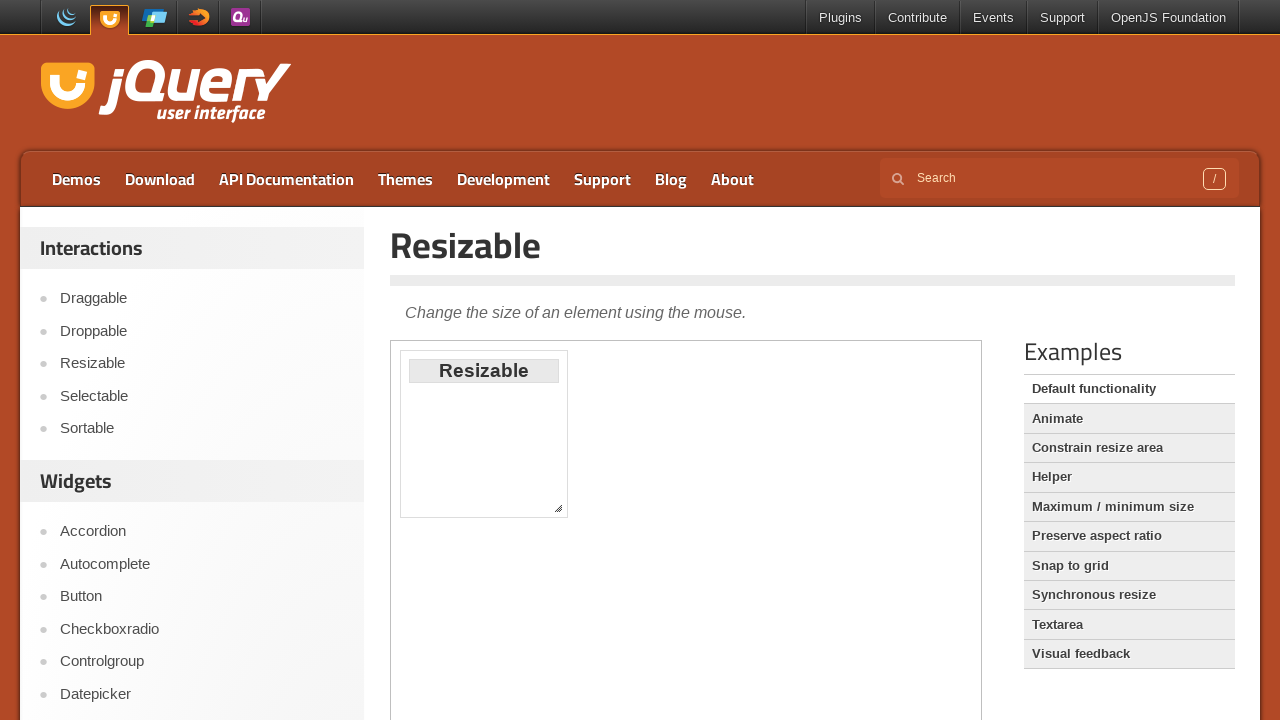

Pressed mouse button down on resize handle at (558, 508)
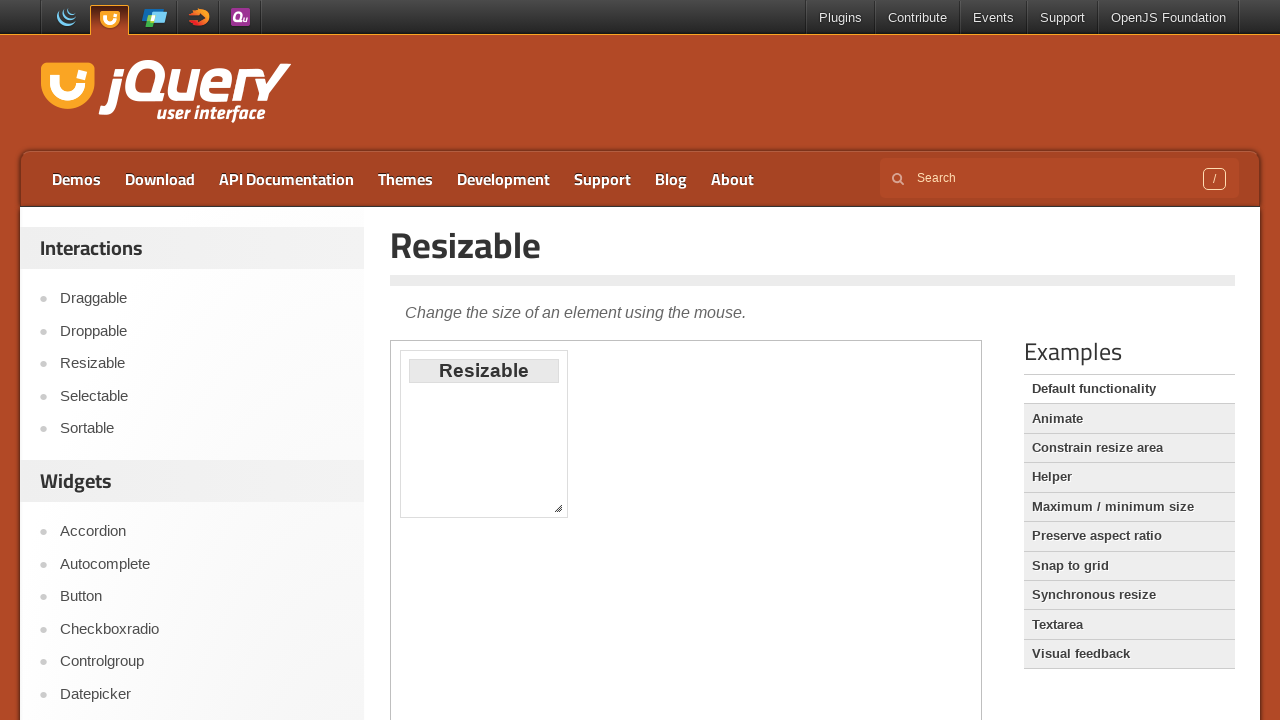

Dragged resize handle to change element size at (450, 490)
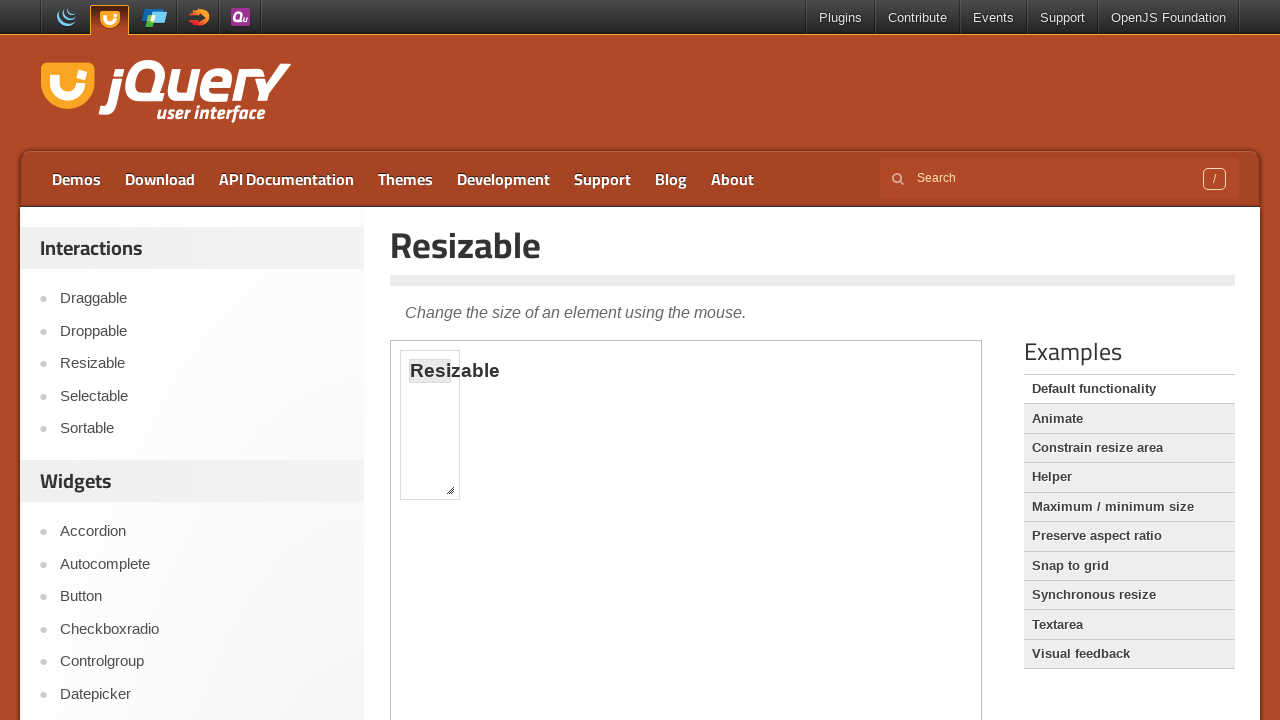

Released mouse button to complete resize at (450, 490)
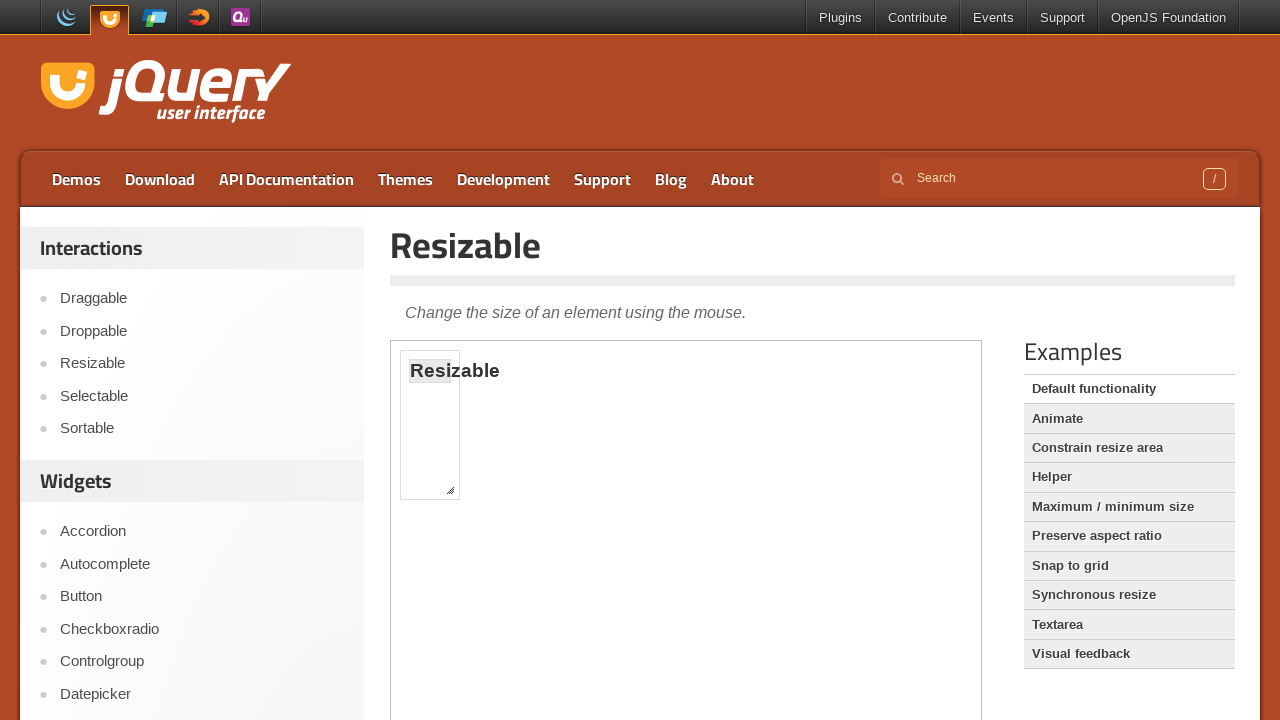

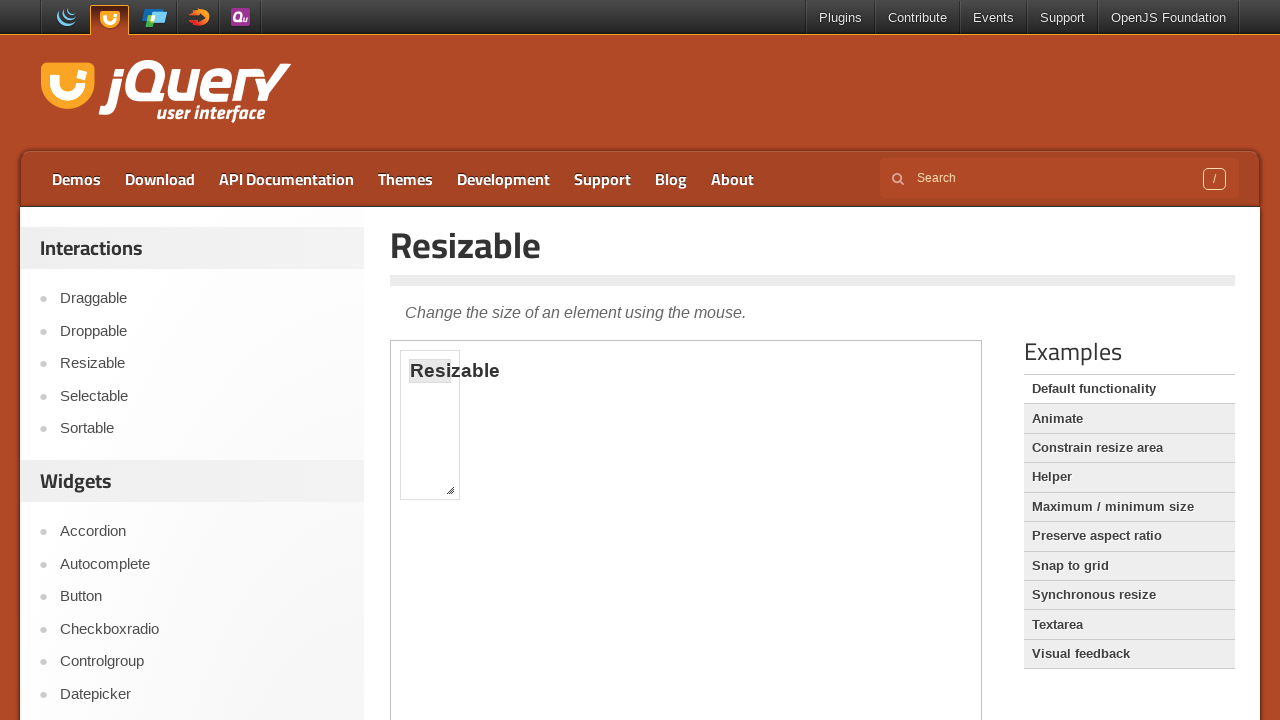